Navigates to OrangeHRM demo site and verifies the page loads correctly by checking the page title contains "OrangeHRM" and the URL is correct.

Starting URL: https://opensource-demo.orangehrmlive.com

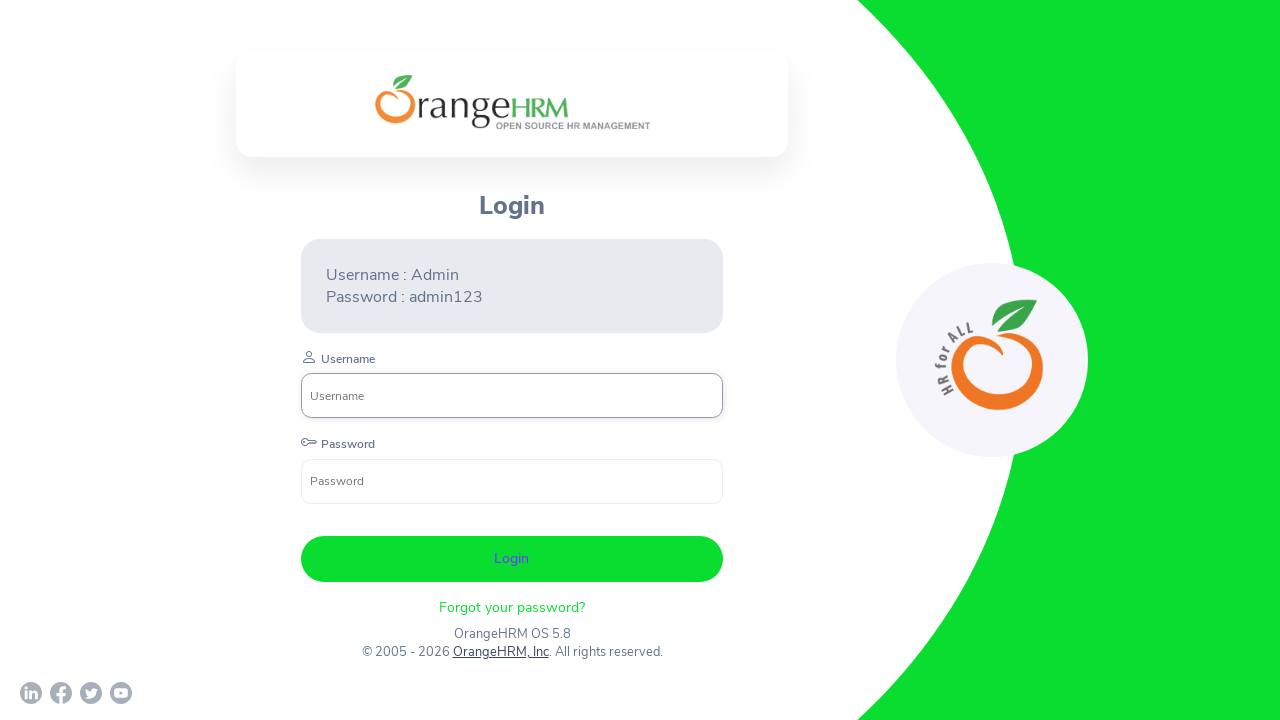

Waited for page to reach domcontentloaded state
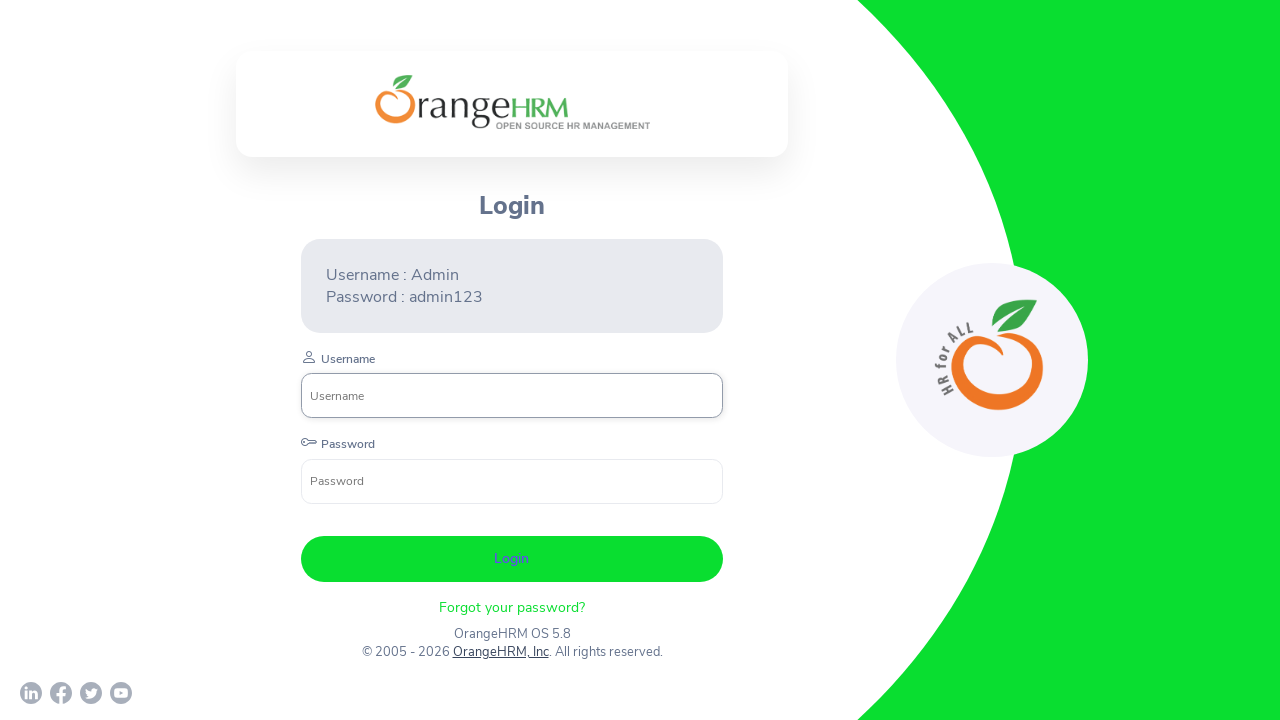

Retrieved page title: 'OrangeHRM'
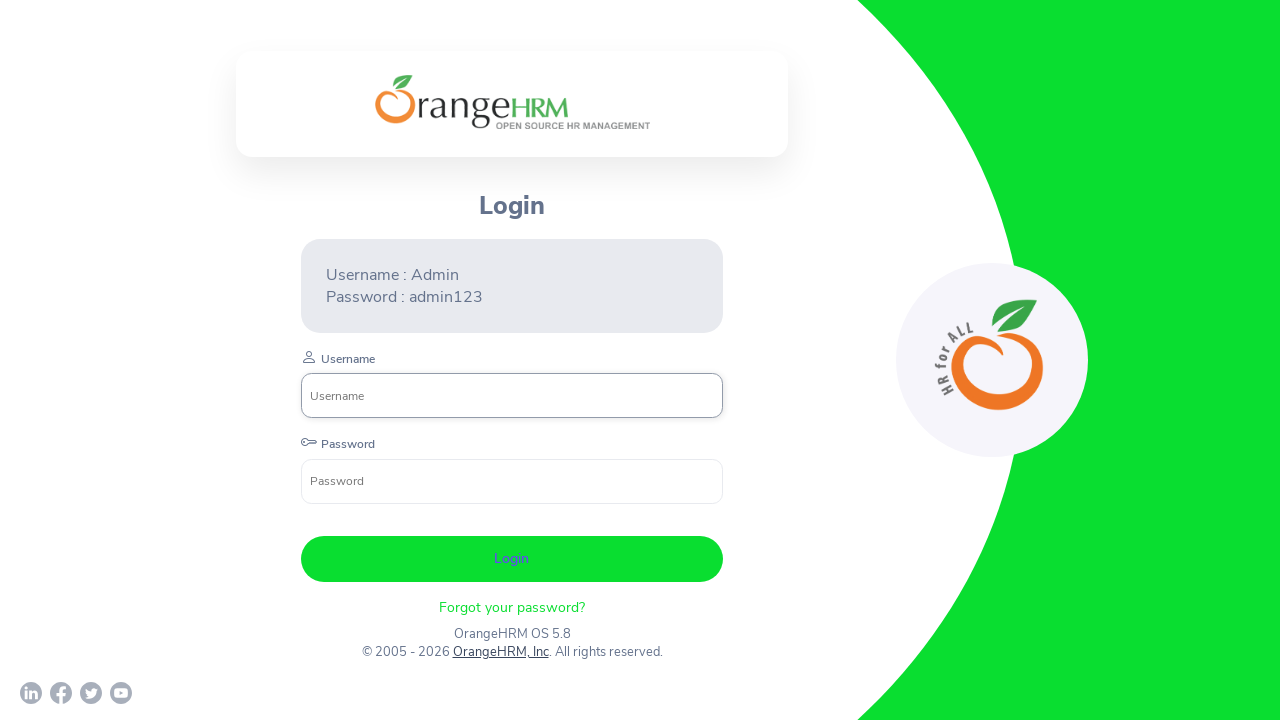

Verified page title contains 'OrangeHRM'
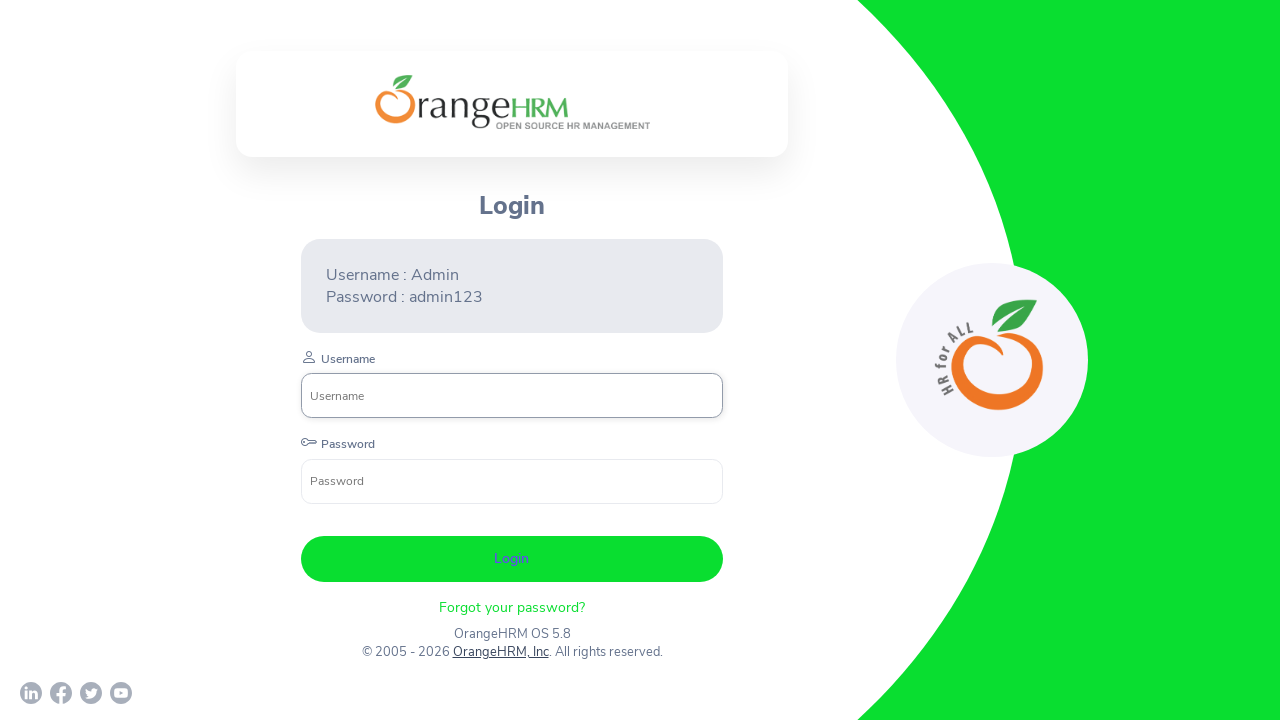

Retrieved current URL: 'https://opensource-demo.orangehrmlive.com/web/index.php/auth/login'
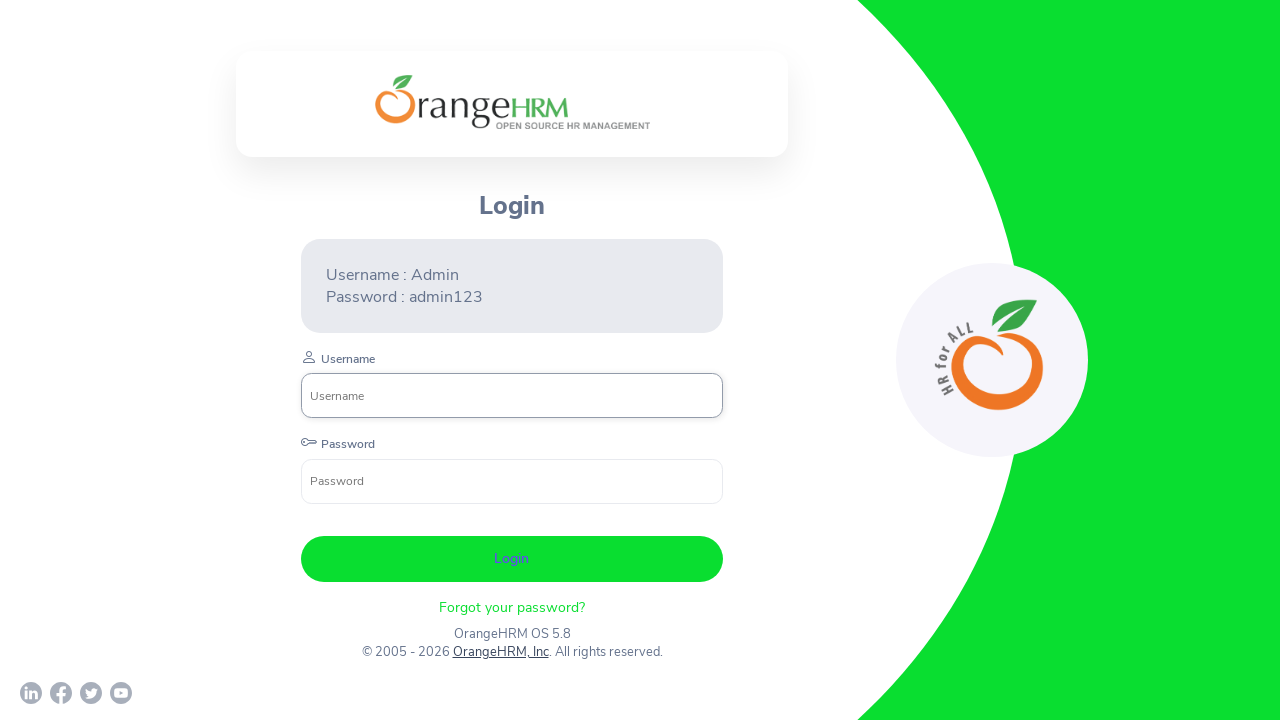

Verified URL contains 'opensource-demo.orangehrmlive.com'
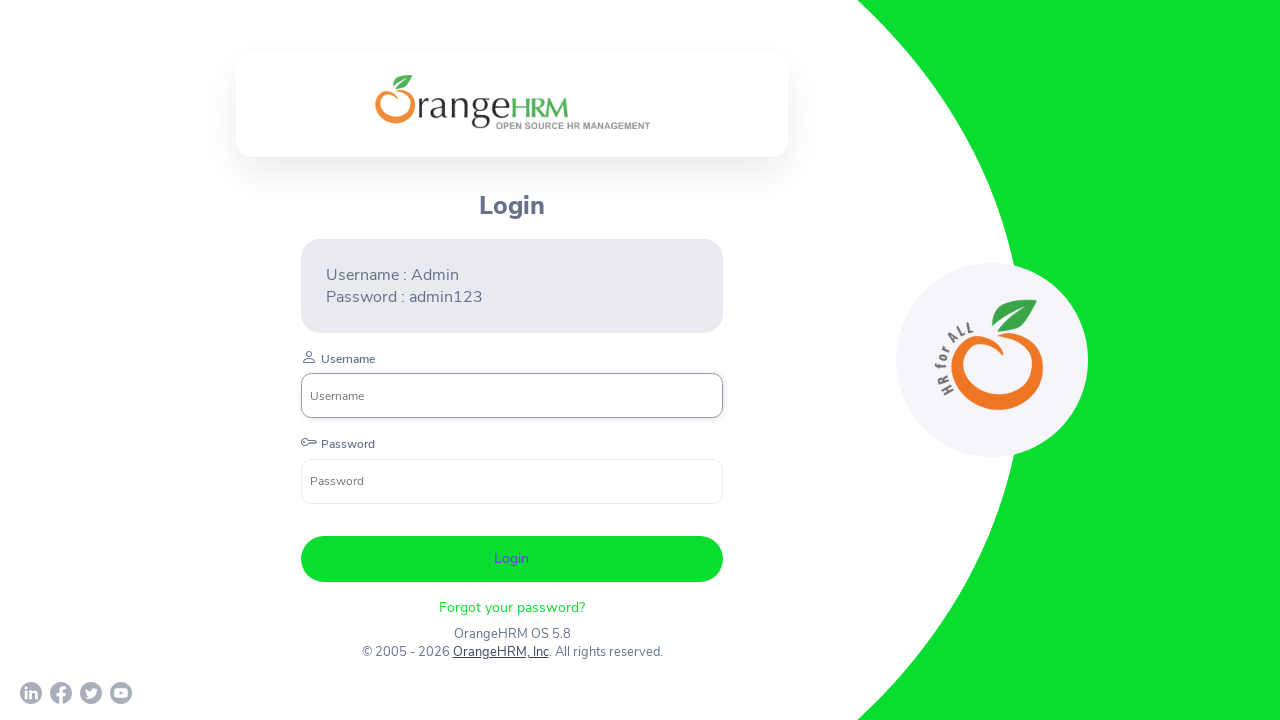

Retrieved page content with length: 15007 characters
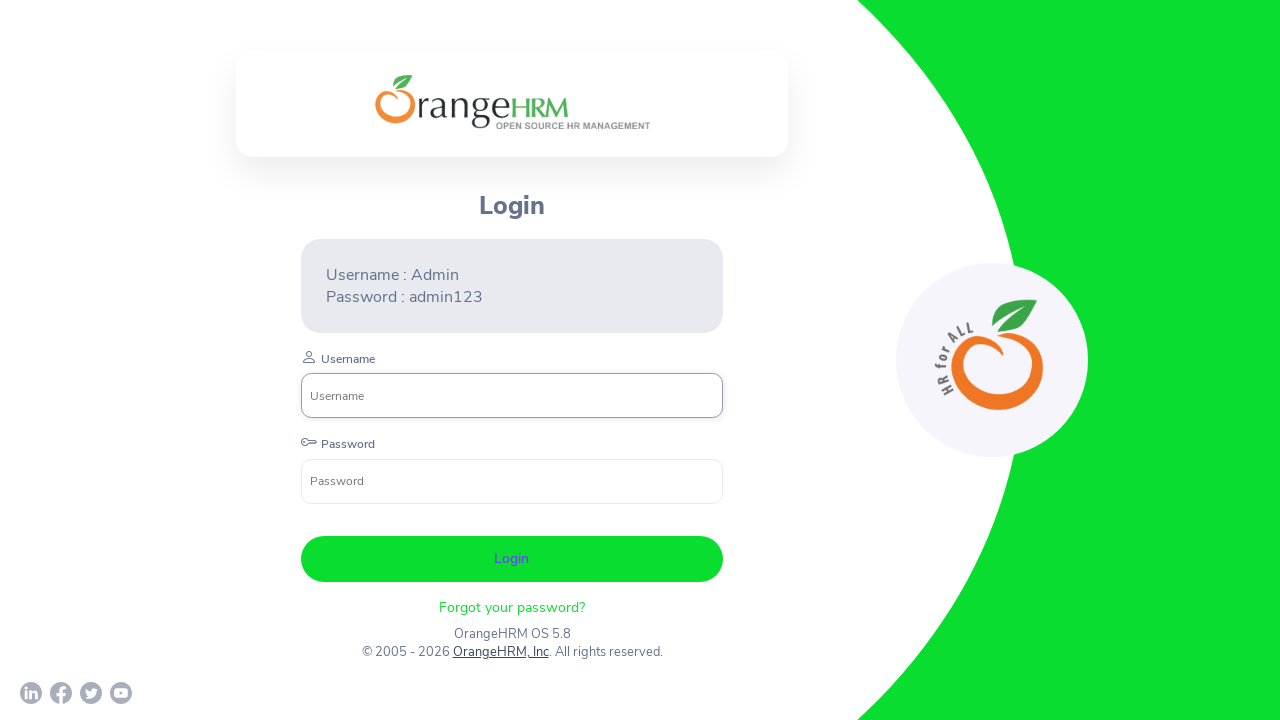

Verified page content is not empty
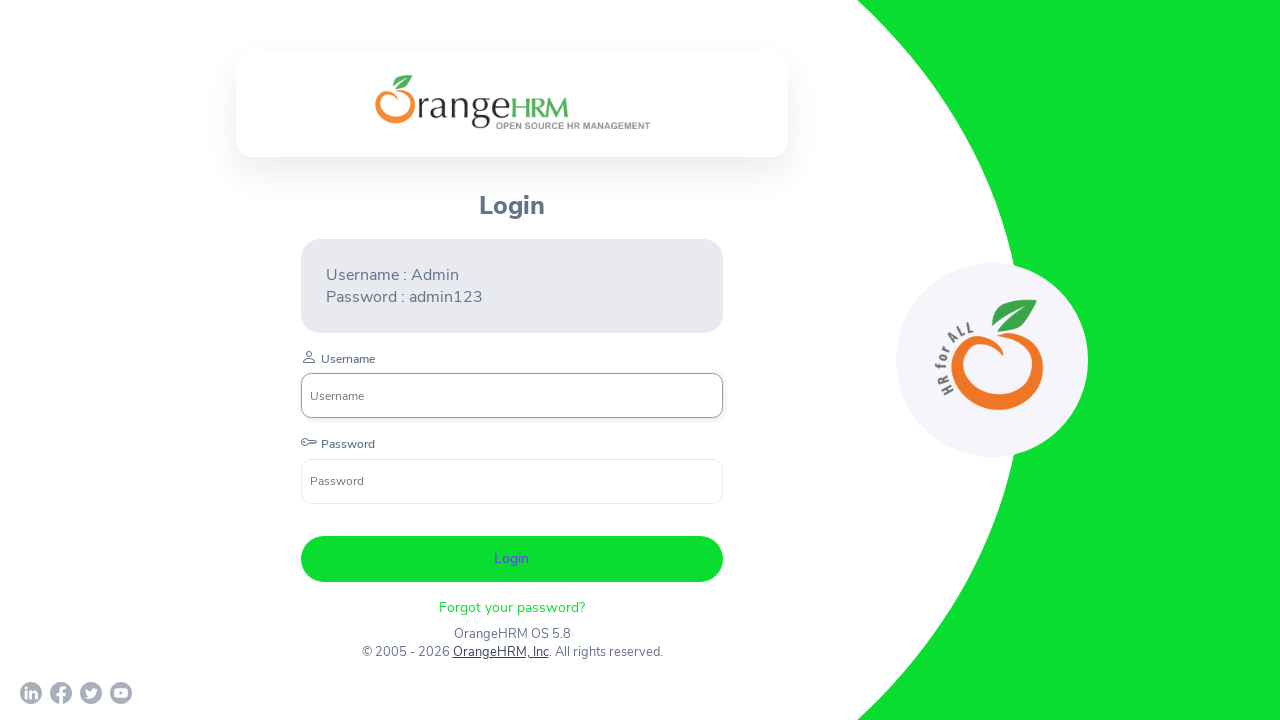

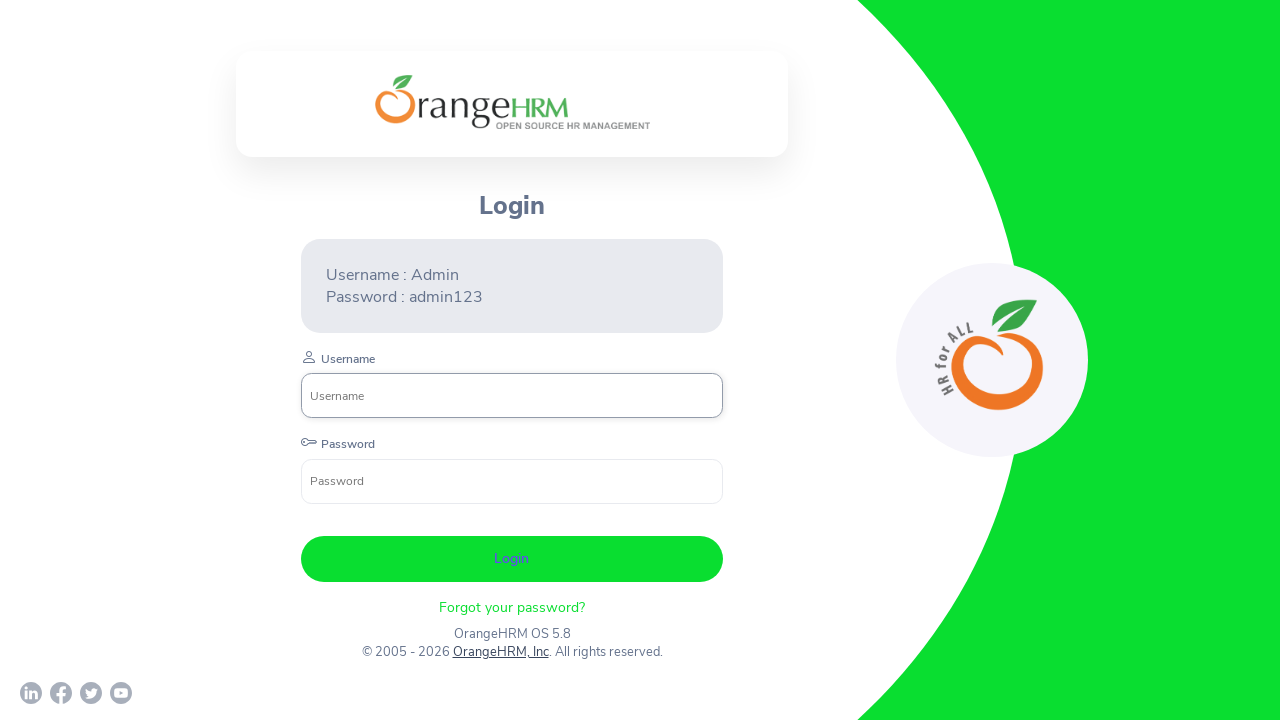